Tests that the complete all checkbox updates state when individual items are completed or cleared

Starting URL: https://demo.playwright.dev/todomvc

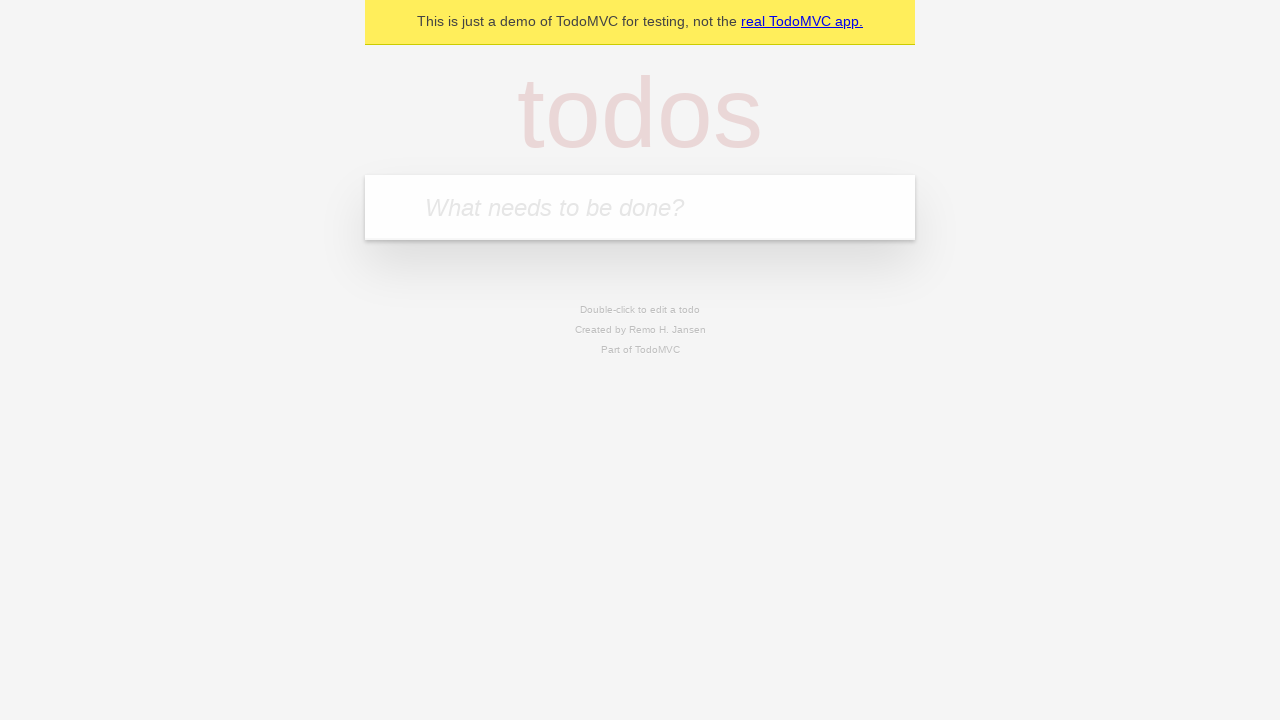

Filled input field with 'buy some cheese' on internal:attr=[placeholder="What needs to be done?"i]
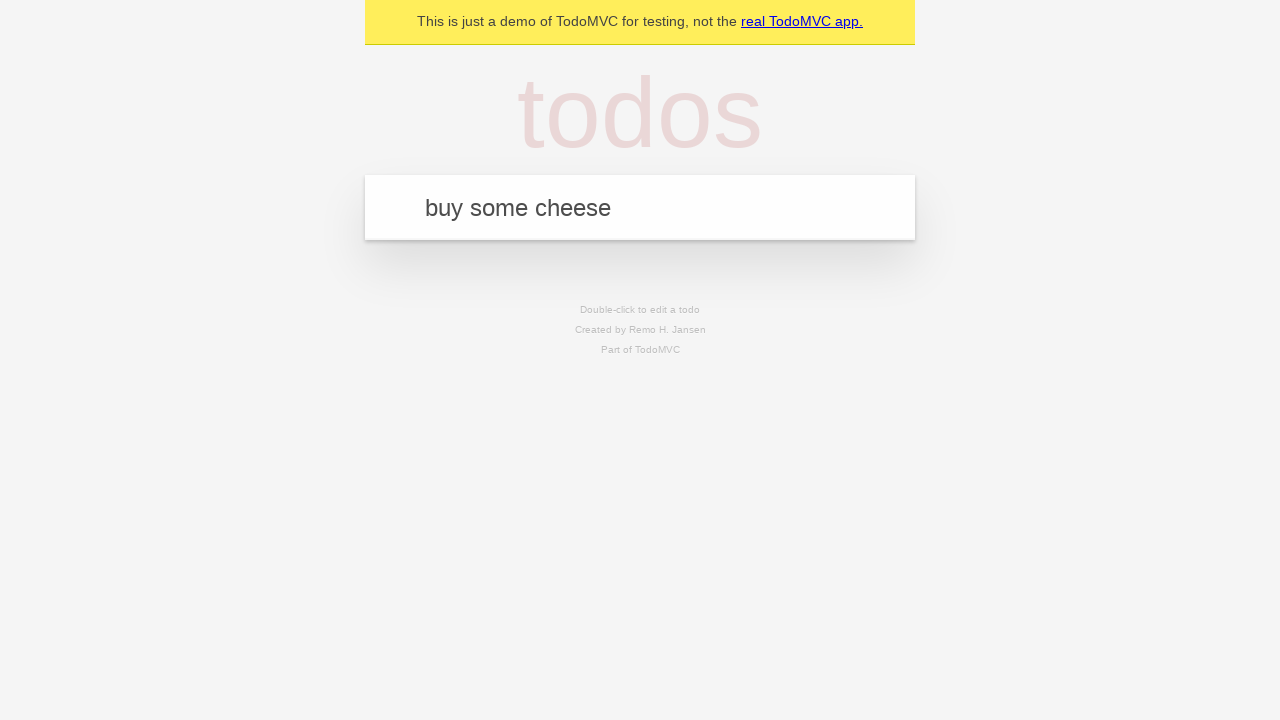

Pressed Enter to add first todo item on internal:attr=[placeholder="What needs to be done?"i]
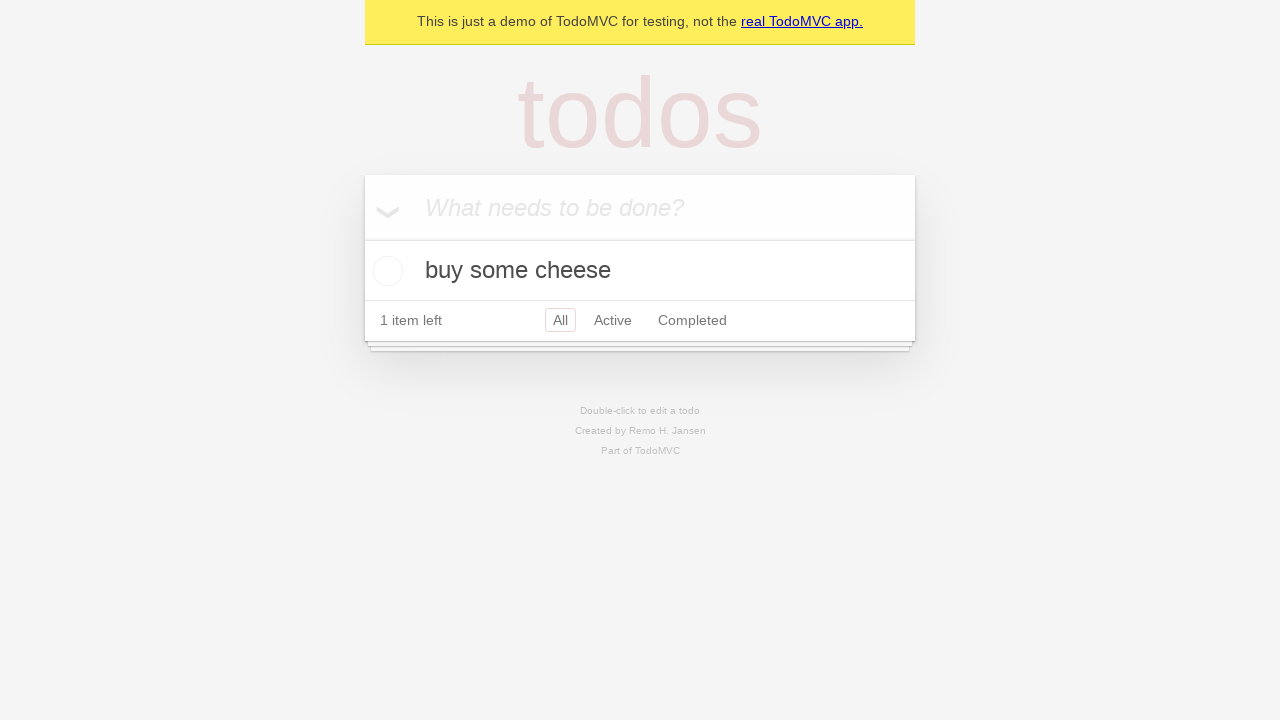

Filled input field with 'feed the cat' on internal:attr=[placeholder="What needs to be done?"i]
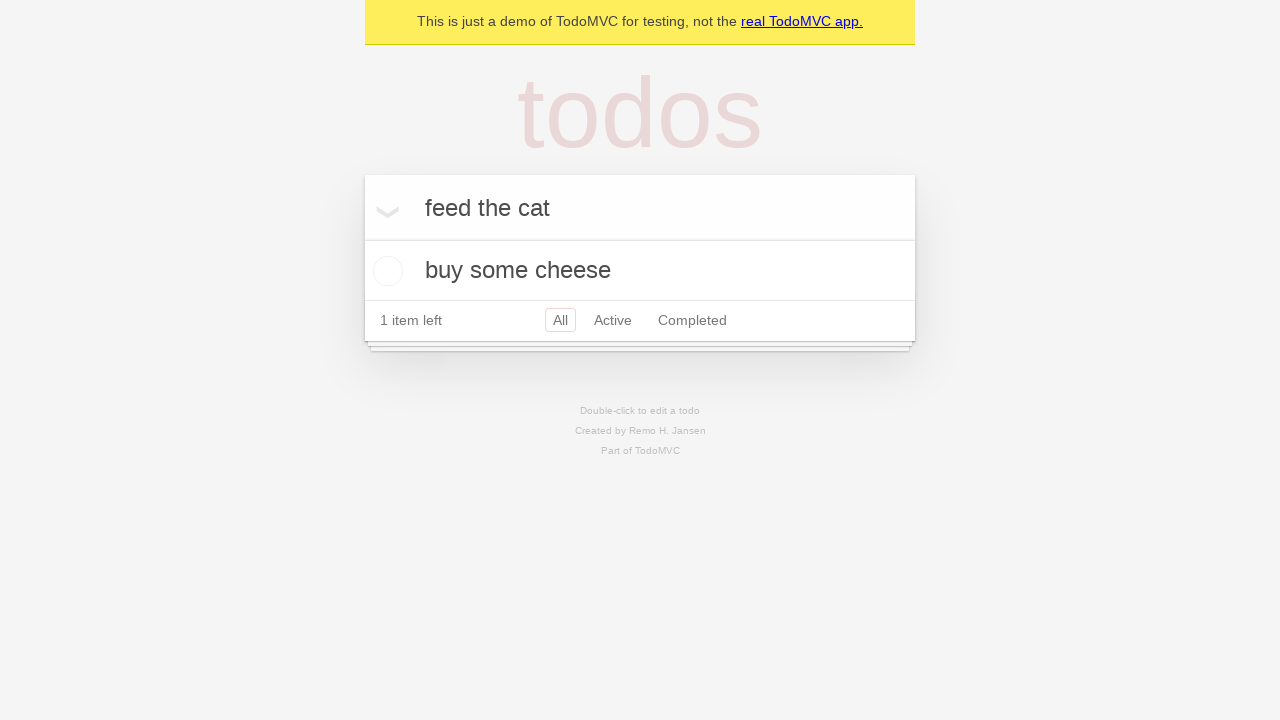

Pressed Enter to add second todo item on internal:attr=[placeholder="What needs to be done?"i]
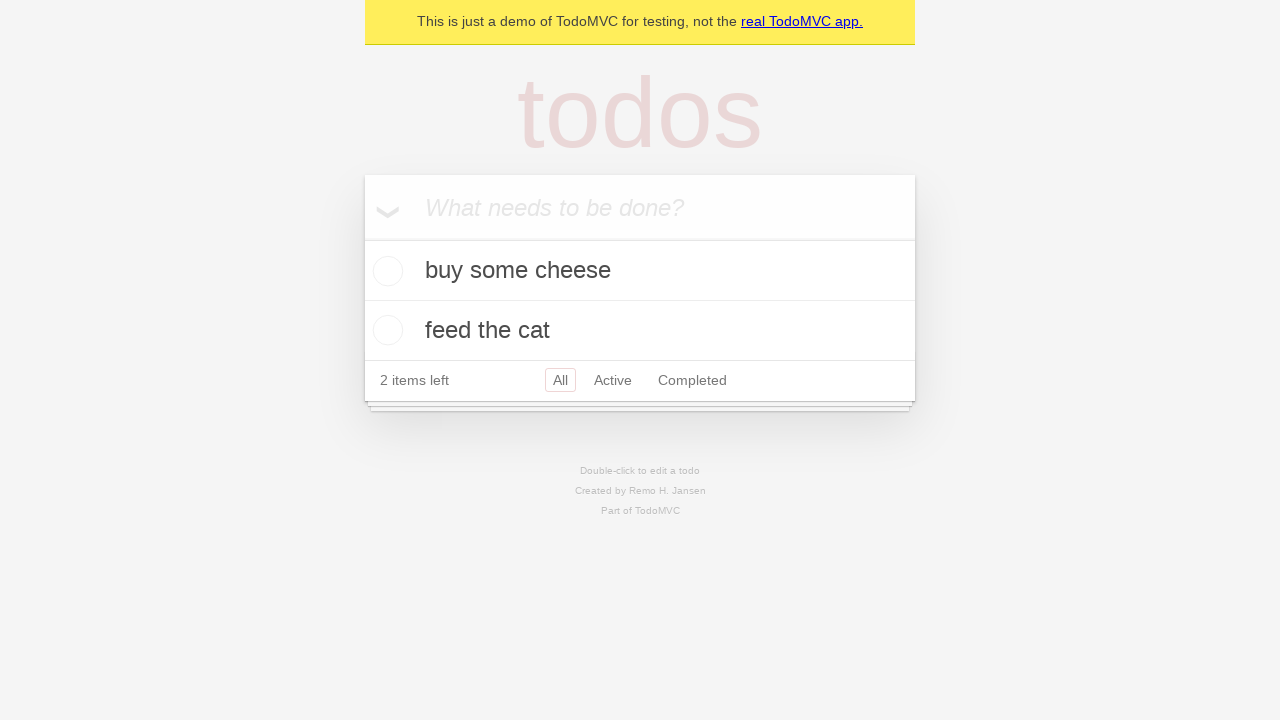

Filled input field with 'book a doctors appointment' on internal:attr=[placeholder="What needs to be done?"i]
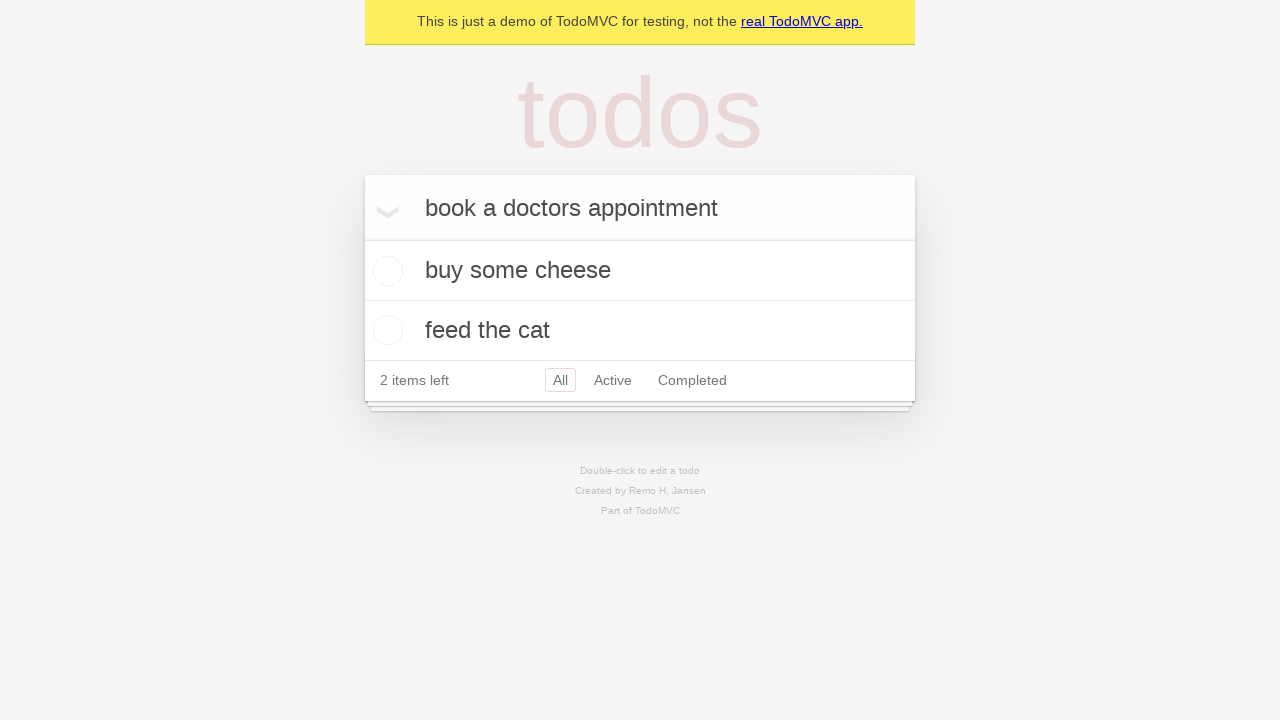

Pressed Enter to add third todo item on internal:attr=[placeholder="What needs to be done?"i]
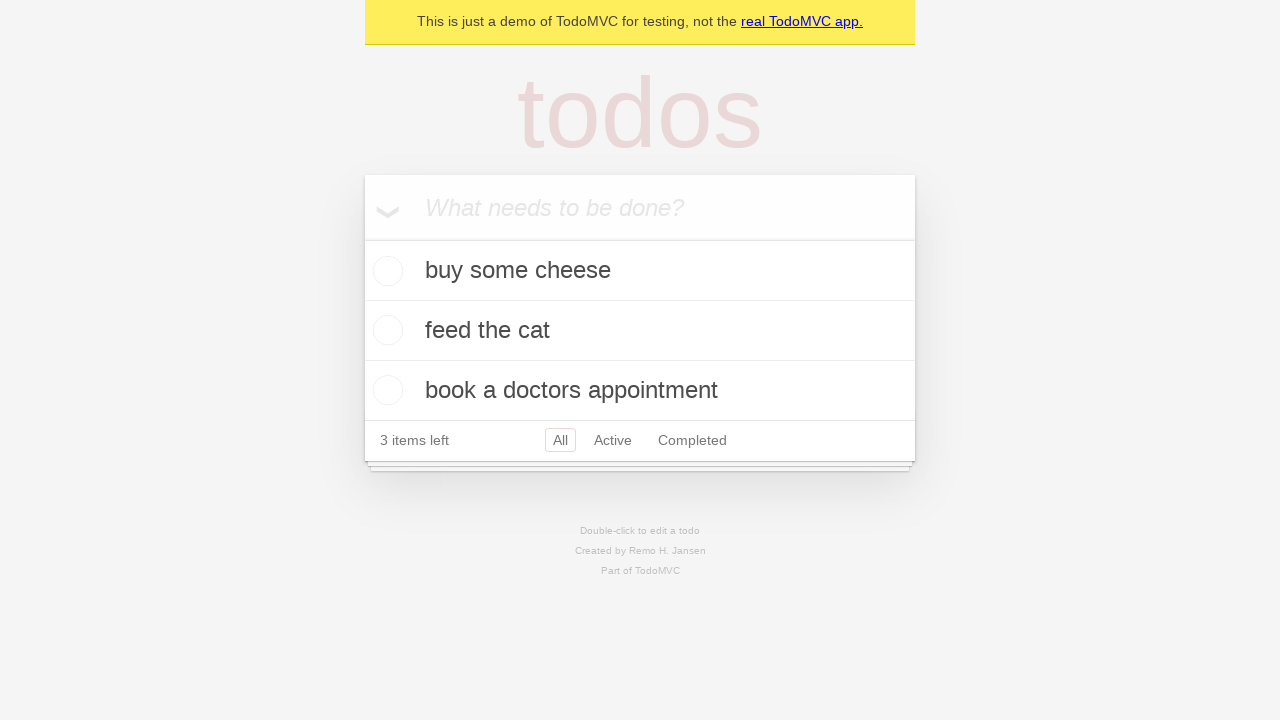

Checked the 'Mark all as complete' checkbox to complete all items at (362, 238) on internal:label="Mark all as complete"i
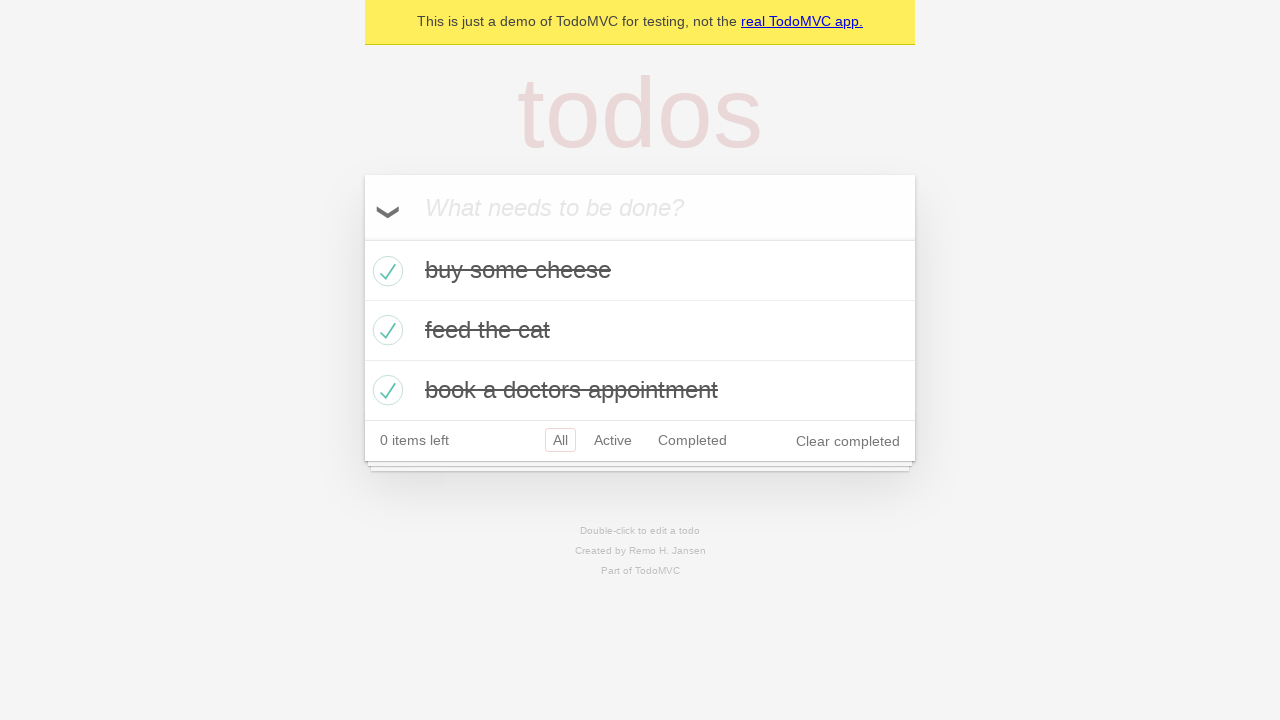

Unchecked the first todo item checkbox at (385, 271) on internal:testid=[data-testid="todo-item"s] >> nth=0 >> internal:role=checkbox
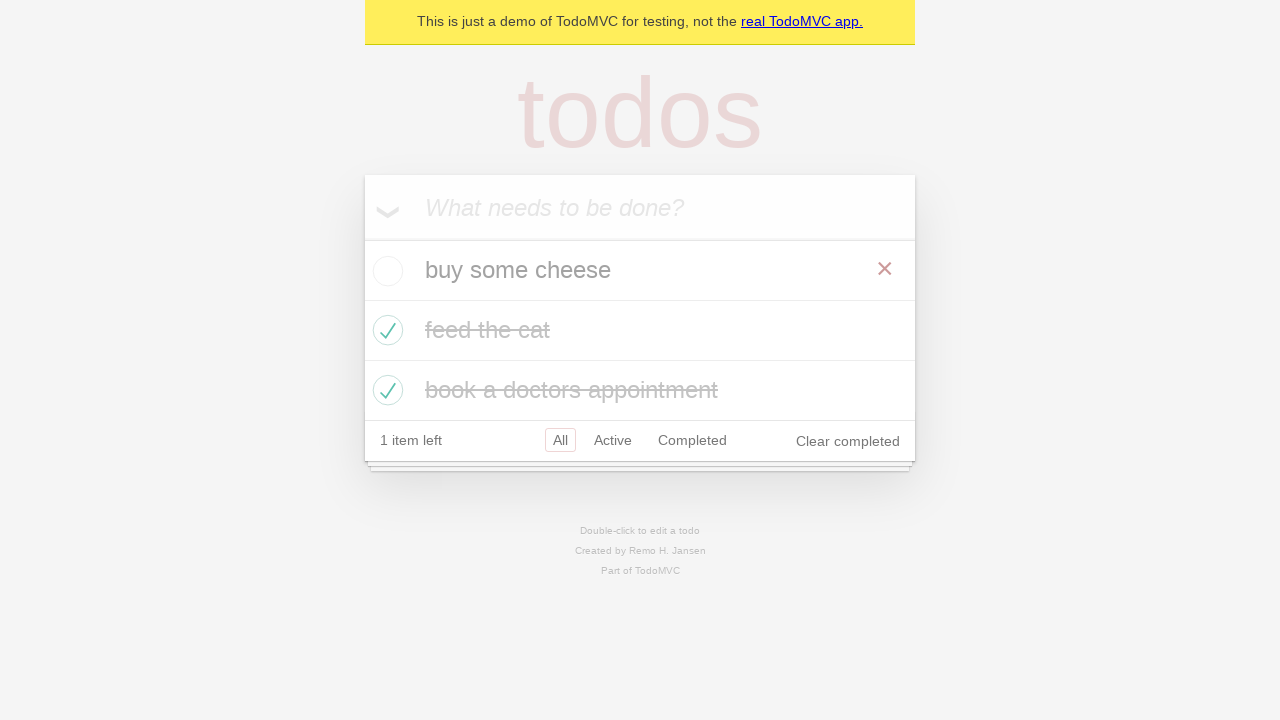

Checked the first todo item checkbox again at (385, 271) on internal:testid=[data-testid="todo-item"s] >> nth=0 >> internal:role=checkbox
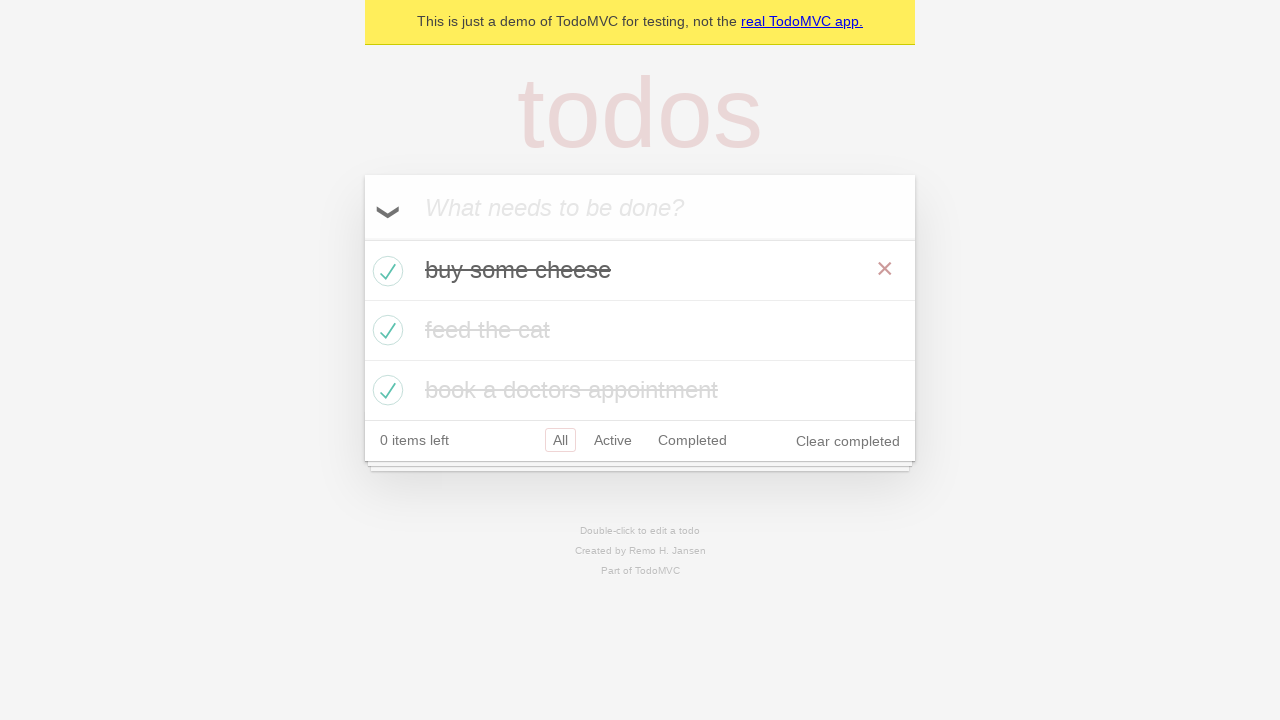

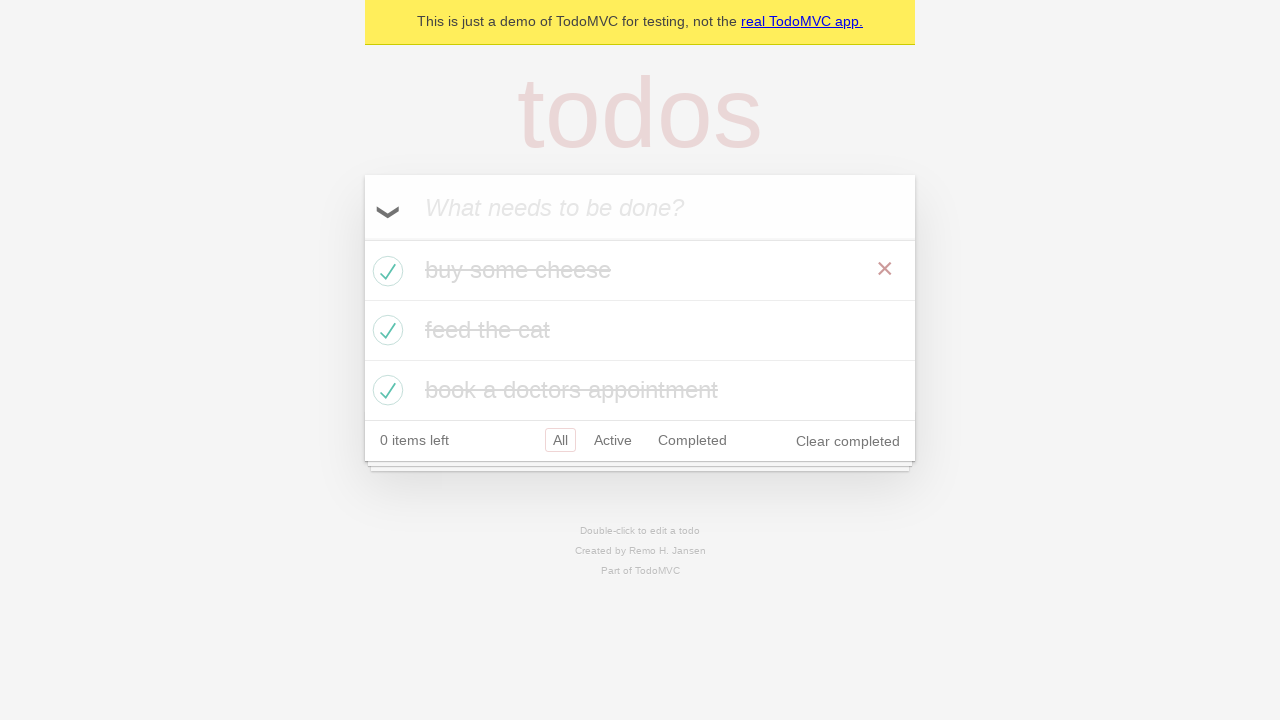